Tests browser back navigation by visiting a documentation page and then returning to the homepage

Starting URL: https://www.selenium.dev/

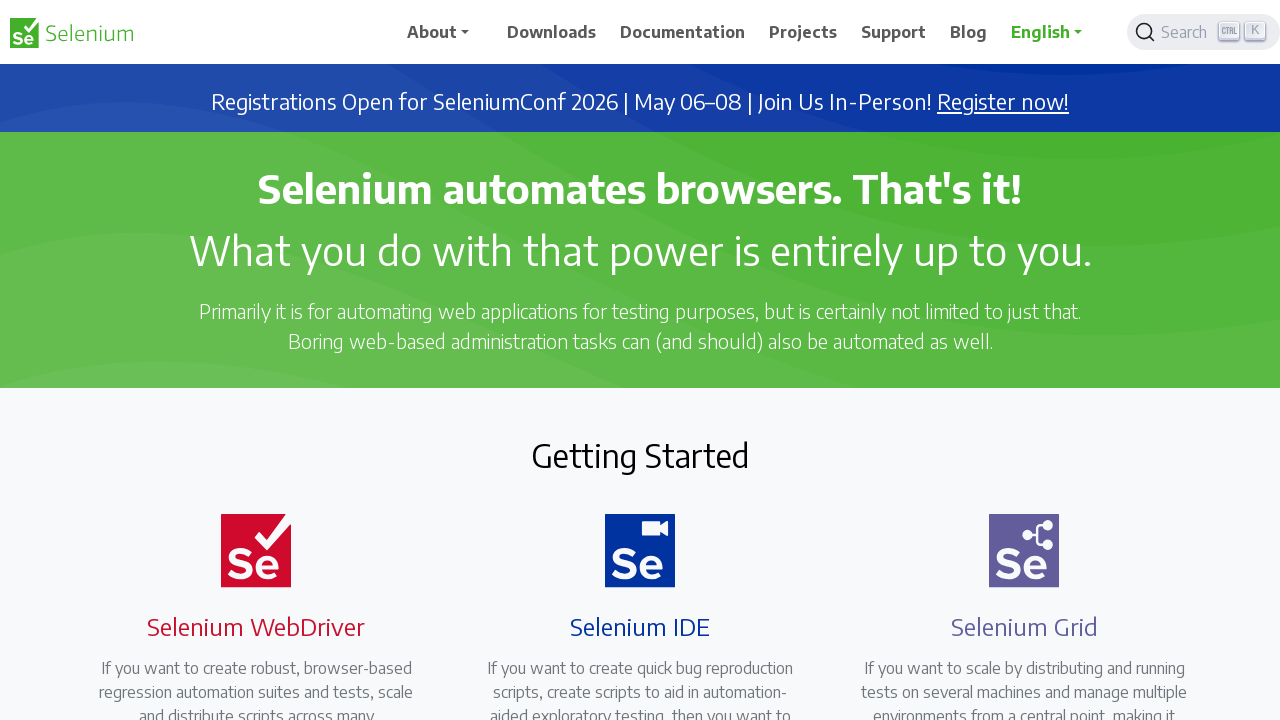

Navigated to Selenium documentation page on WebDriver interactions and navigation
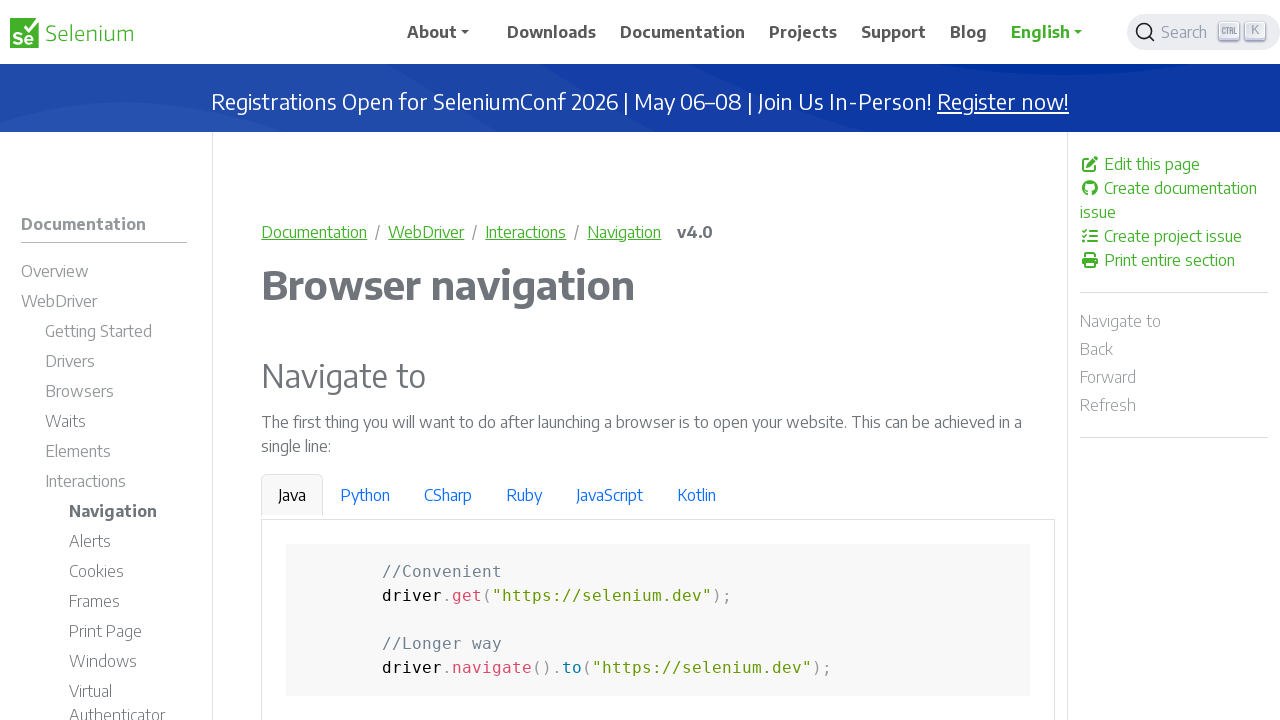

Clicked browser back button to return to homepage
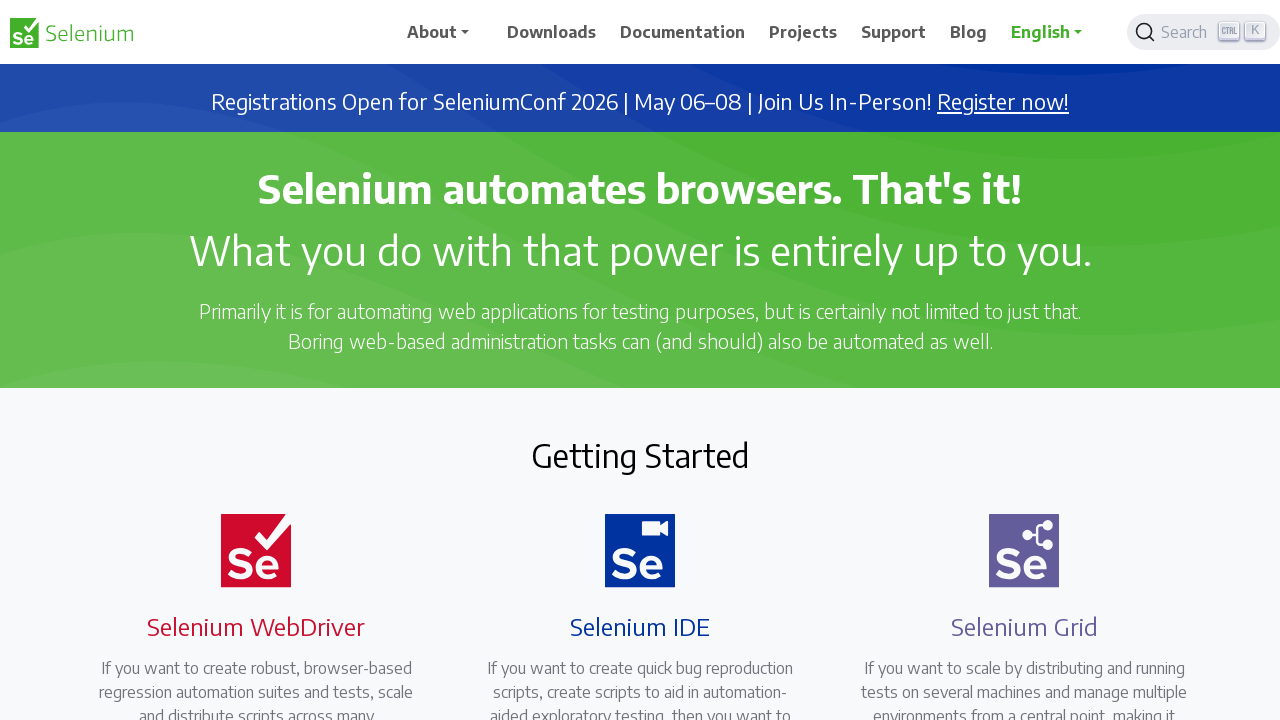

Verified current URL is https://www.selenium.dev/ (homepage)
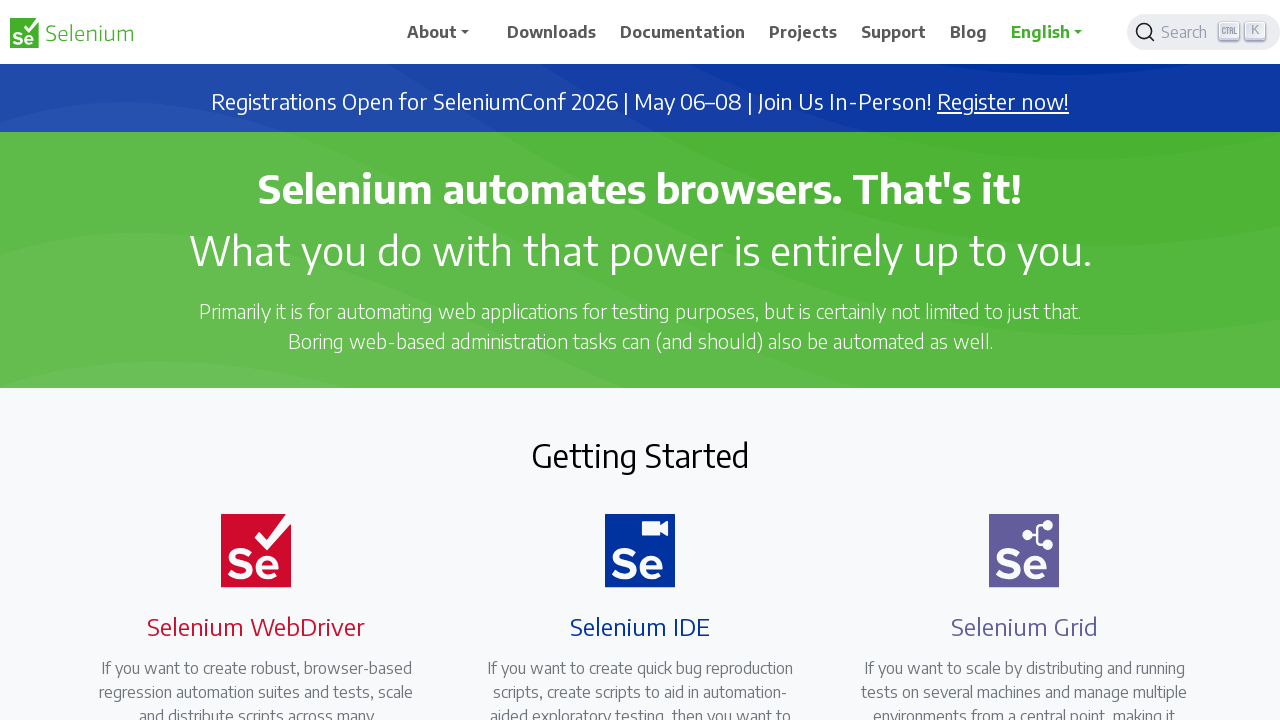

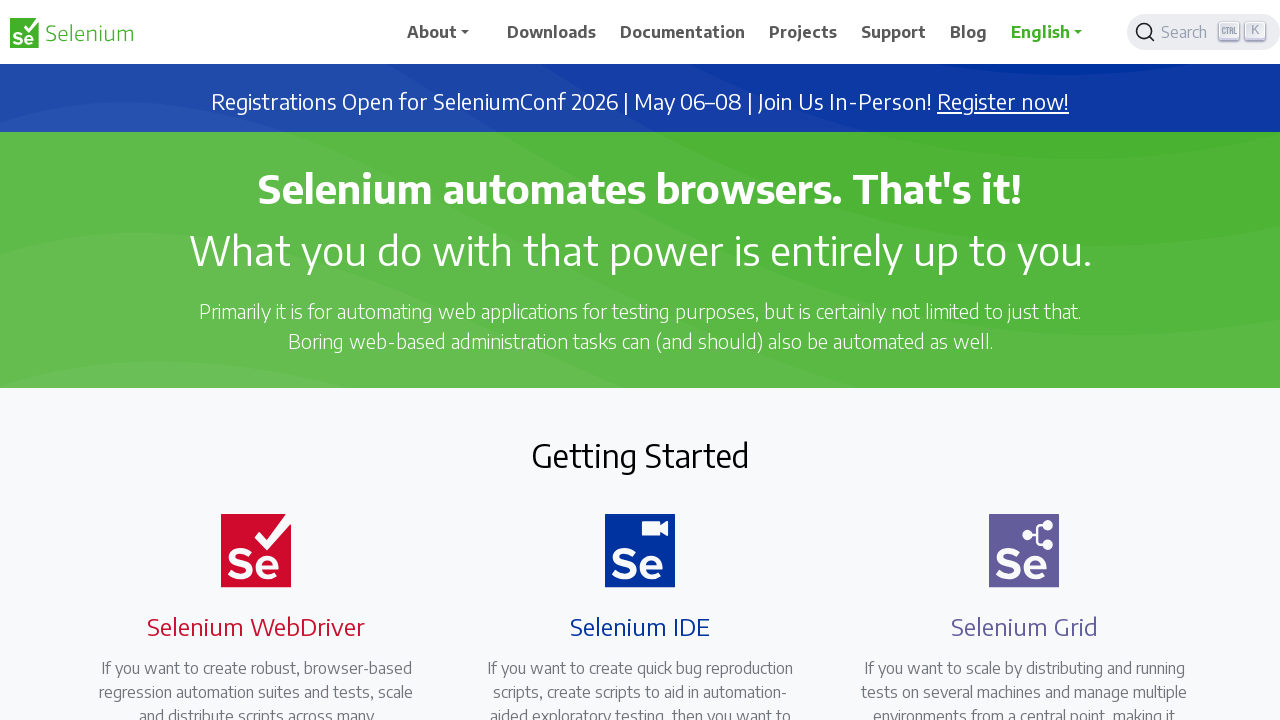